Tests JavaScript execution on 12306 train booking site by removing readonly attribute from date input and setting a custom date value

Starting URL: https://www.12306.cn/index/

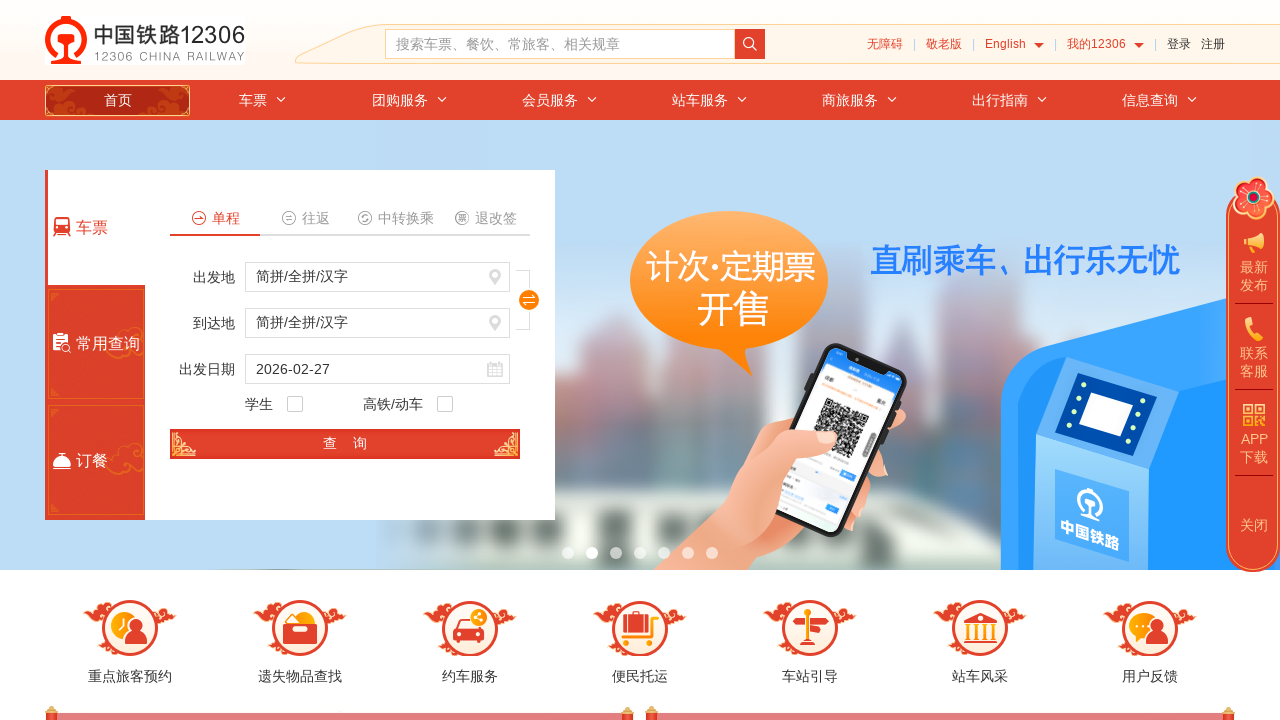

Removed readonly attribute from train date input field using JavaScript
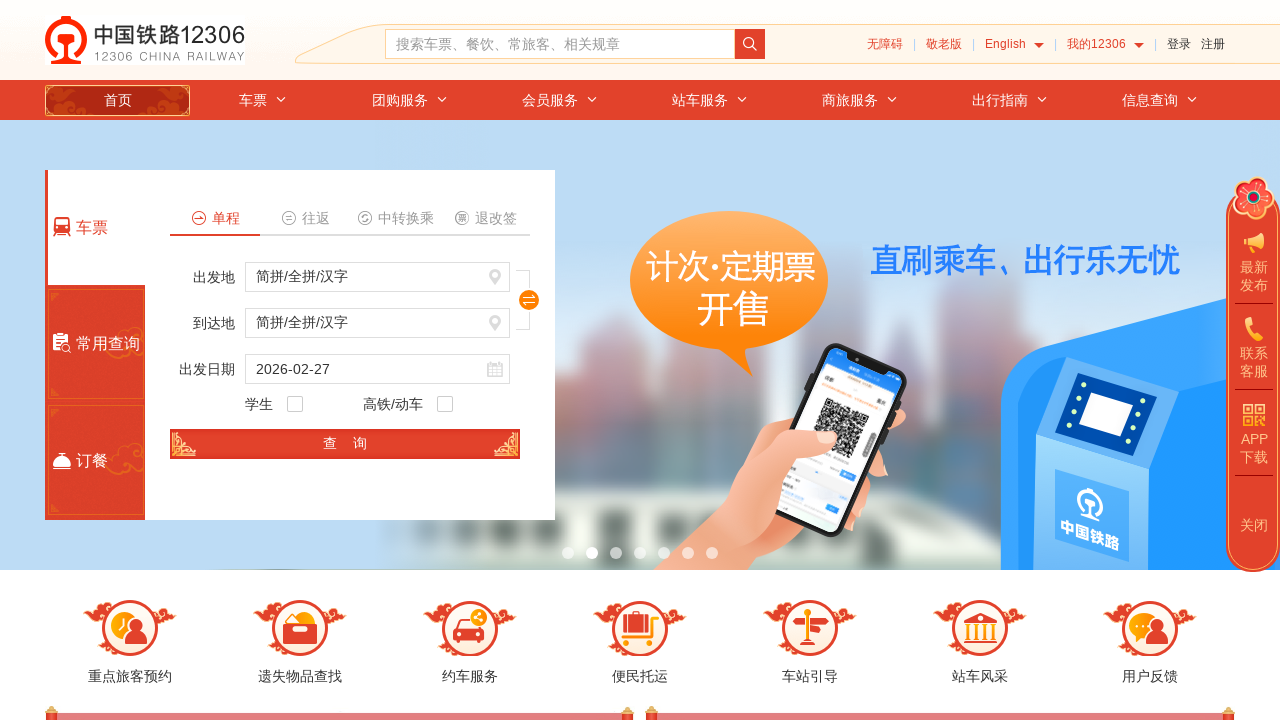

Set custom date value '2025-06-15' to train date input field
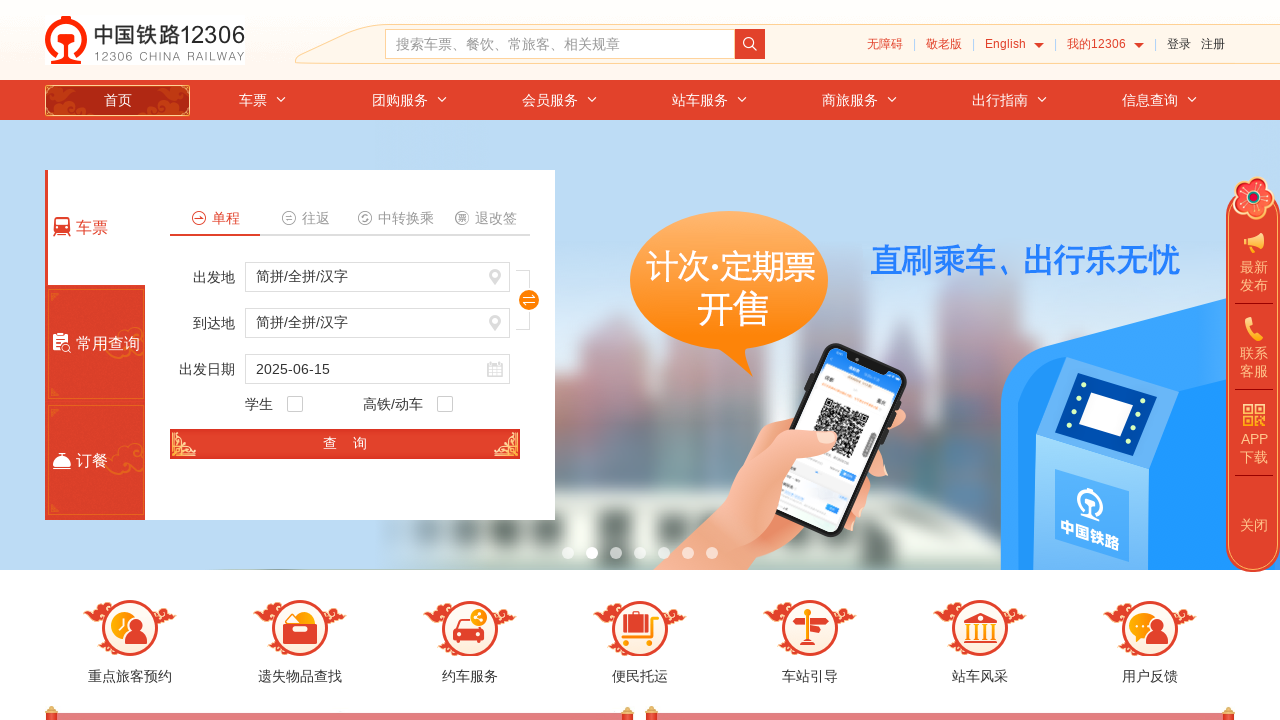

Waited 2 seconds to observe the result
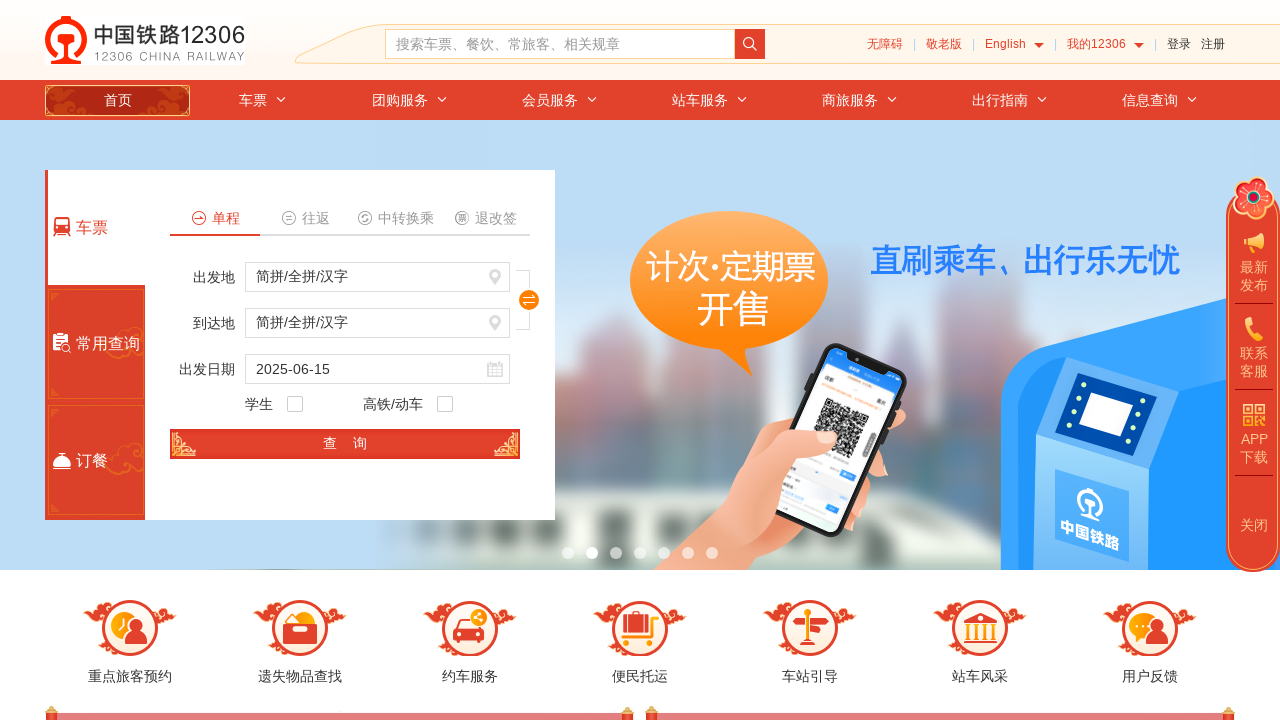

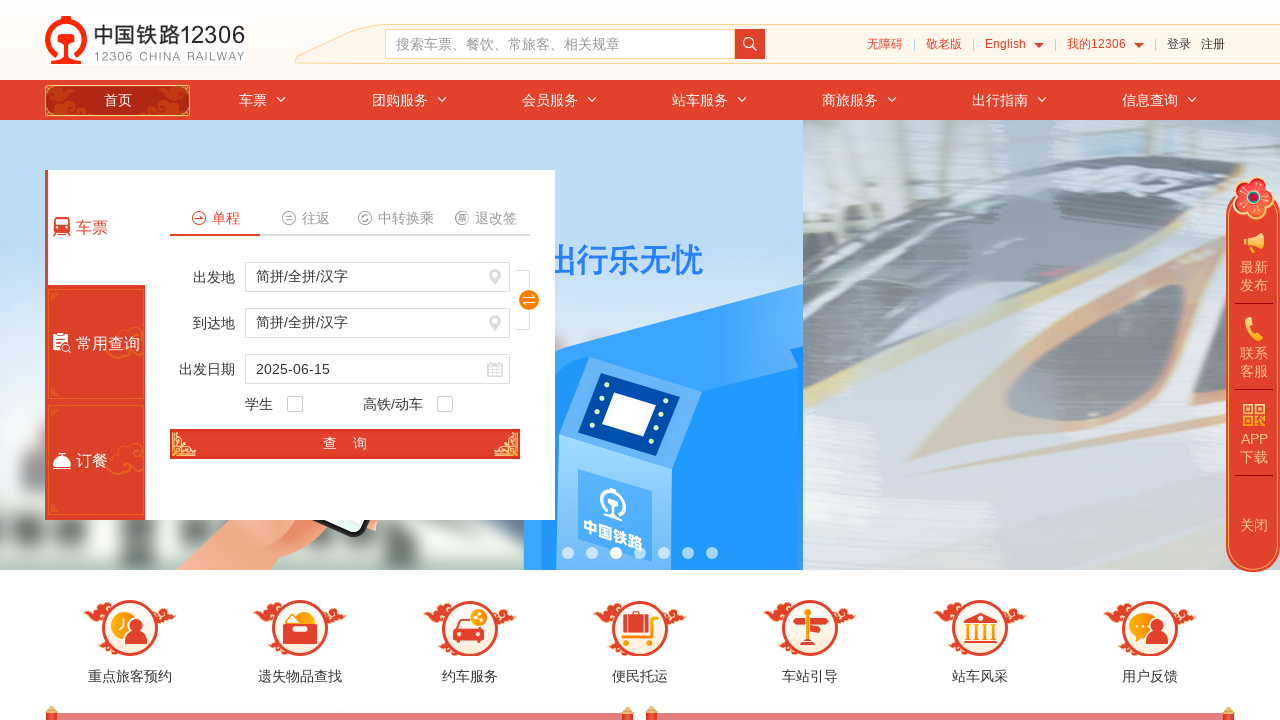